Tests an e-commerce cart flow by adding multiple items to cart, proceeding to checkout, and applying a promo code

Starting URL: https://rahulshettyacademy.com/seleniumPractise/#/

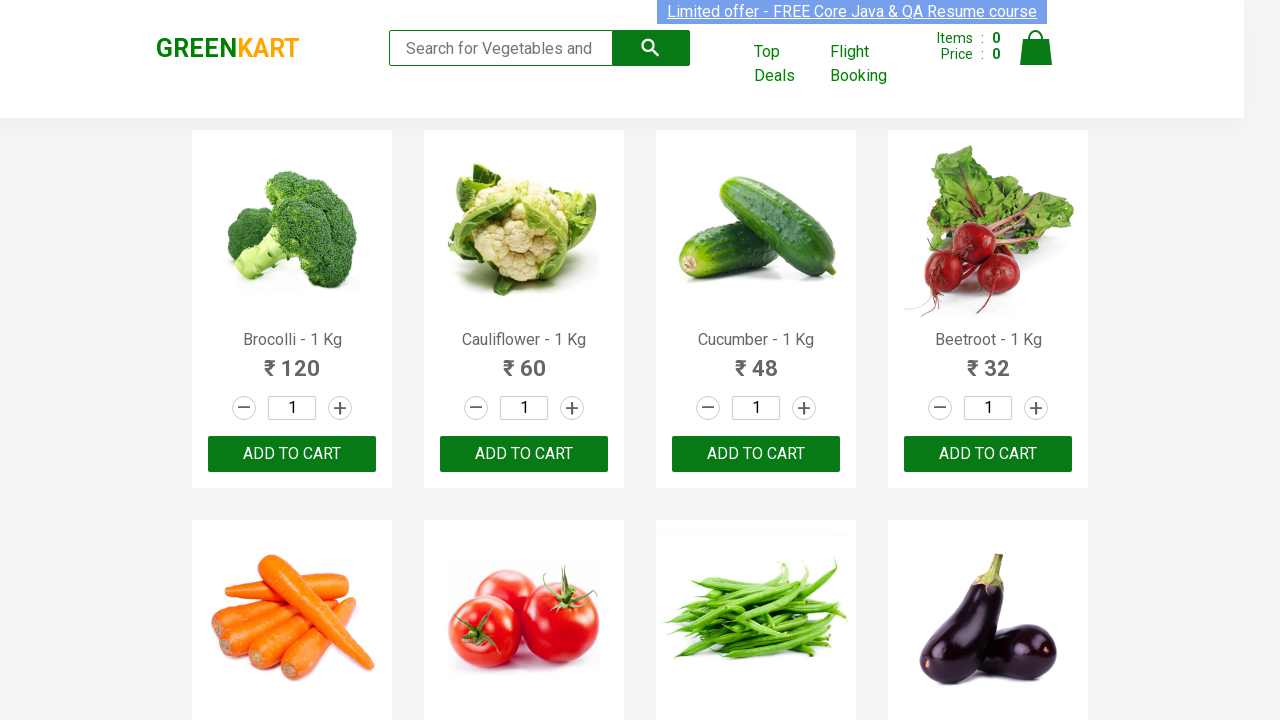

Product names loaded on GreenKart page
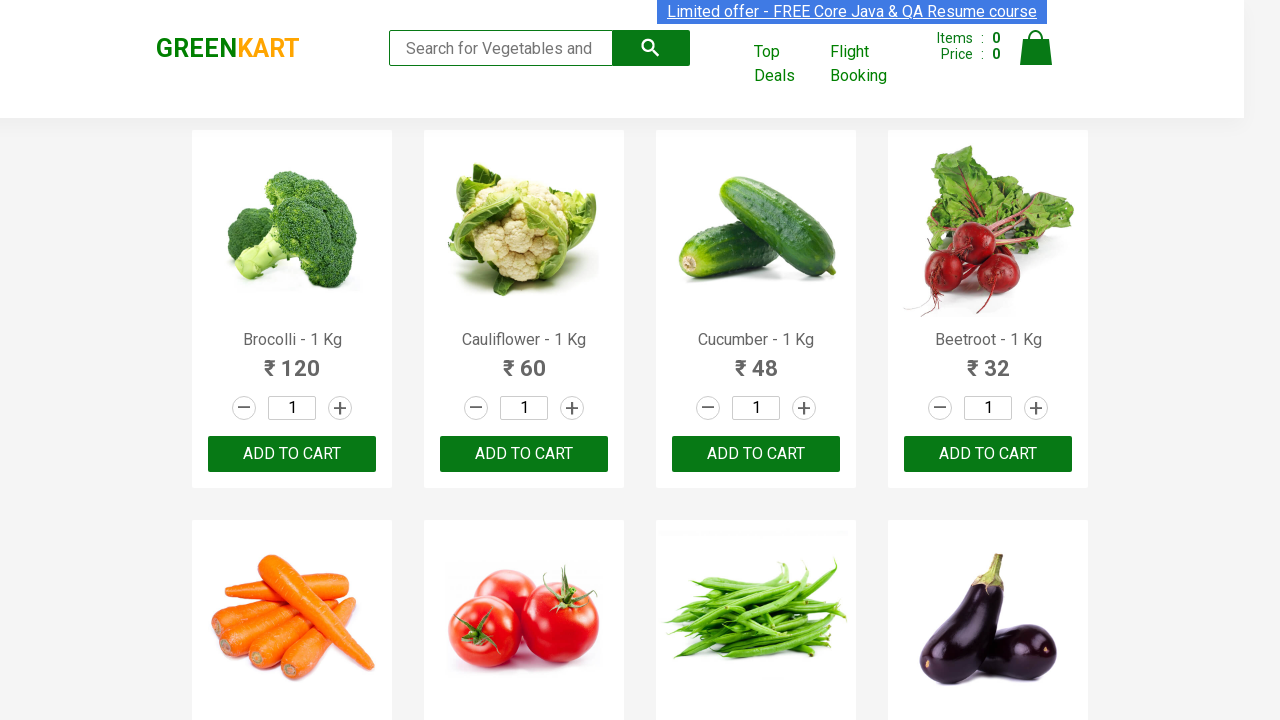

Retrieved all product elements from page
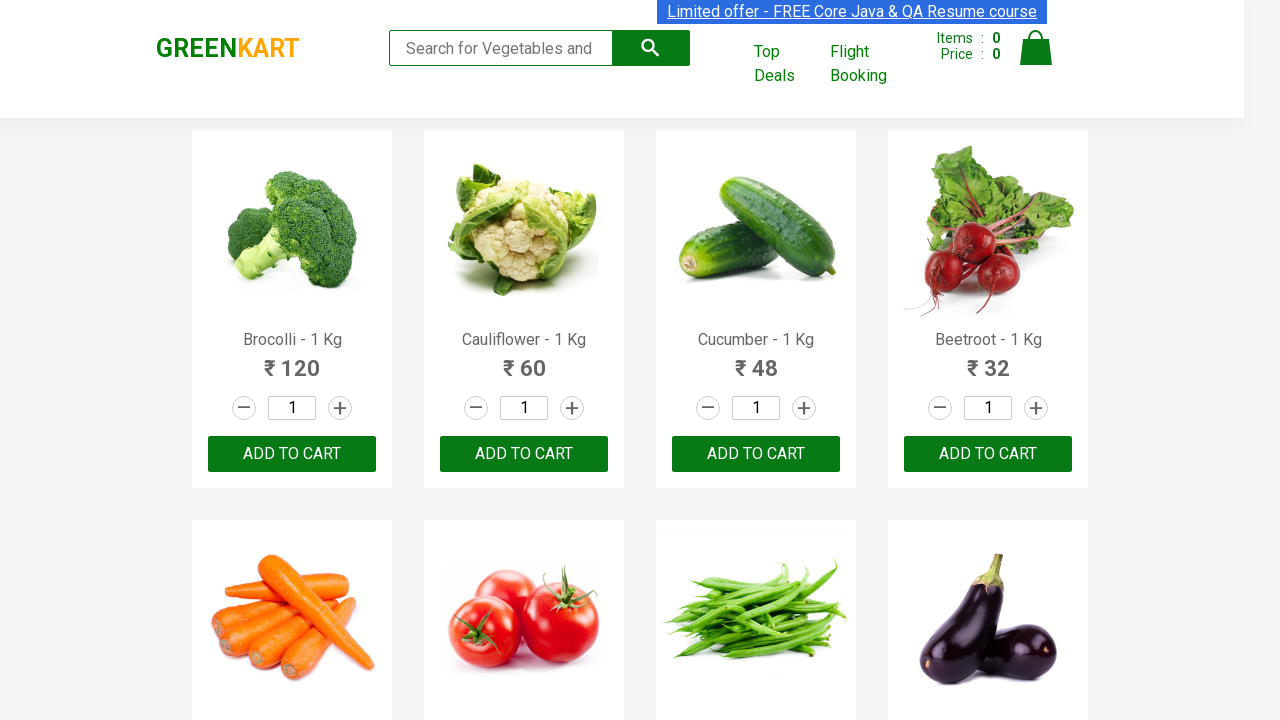

Added Brocolli to cart at (292, 454) on div.product-action button >> nth=0
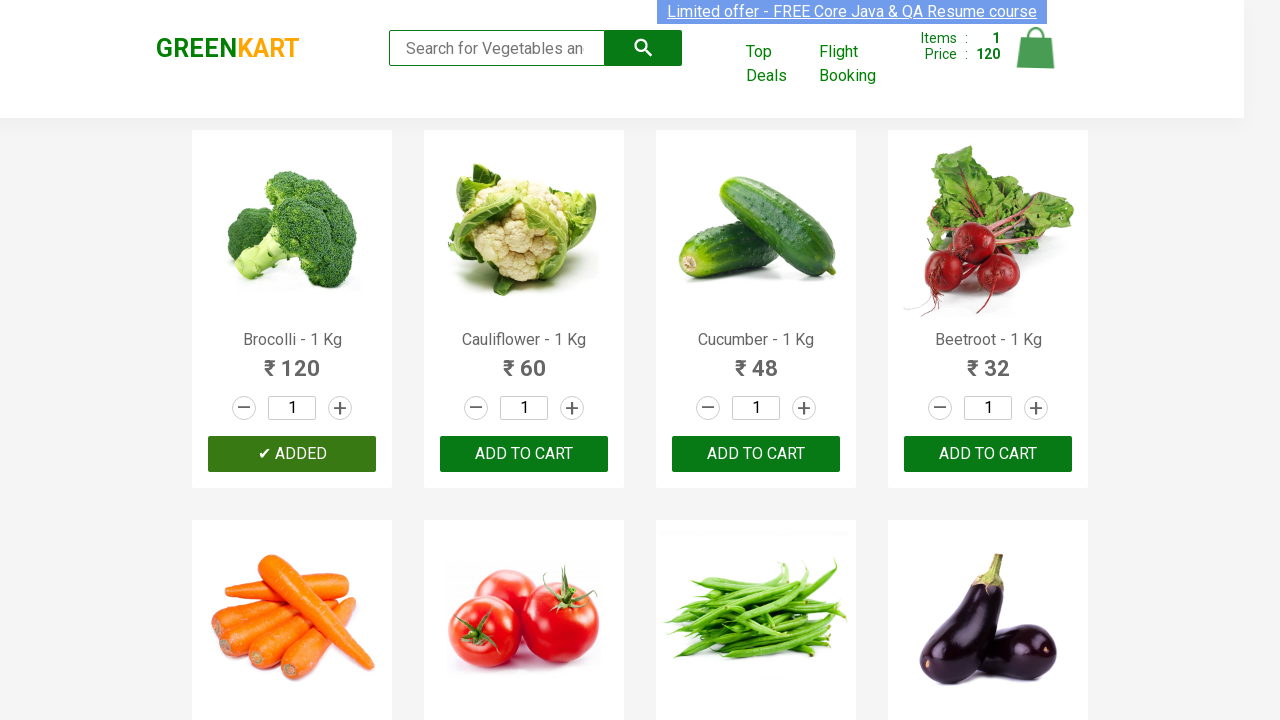

Added Cucumber to cart at (756, 454) on div.product-action button >> nth=2
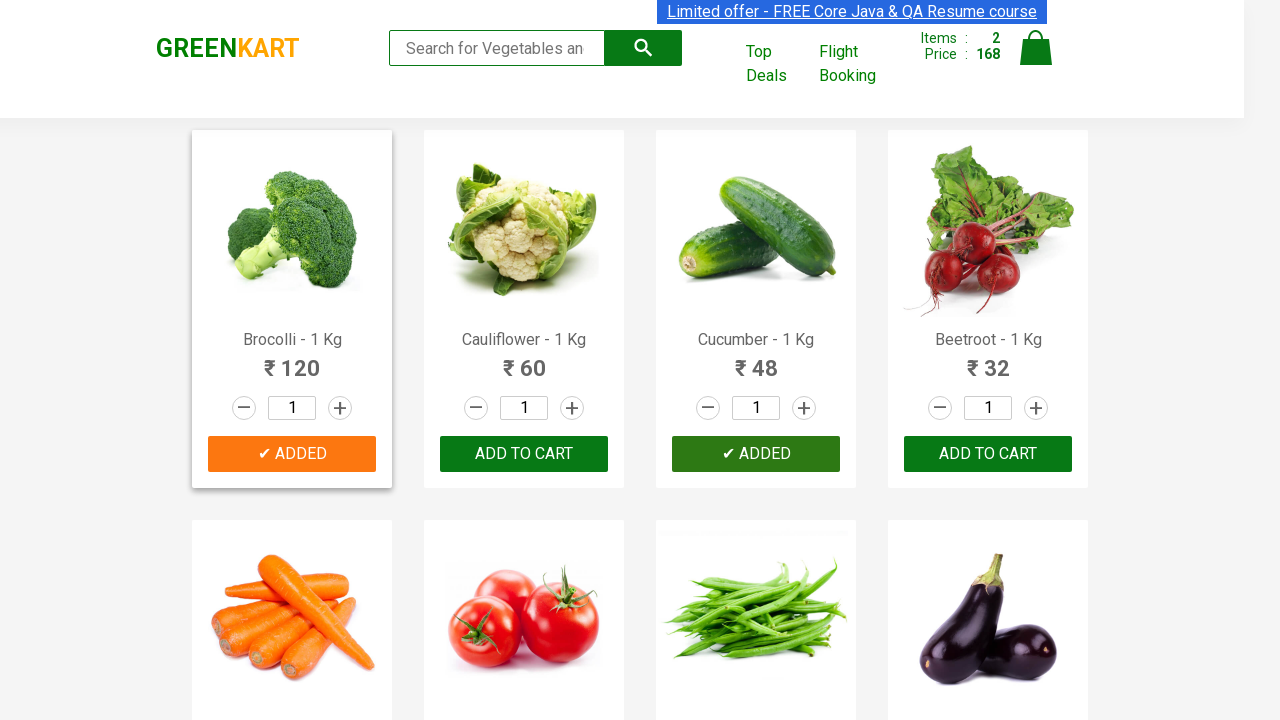

Added Pumpkin to cart at (988, 360) on div.product-action button >> nth=11
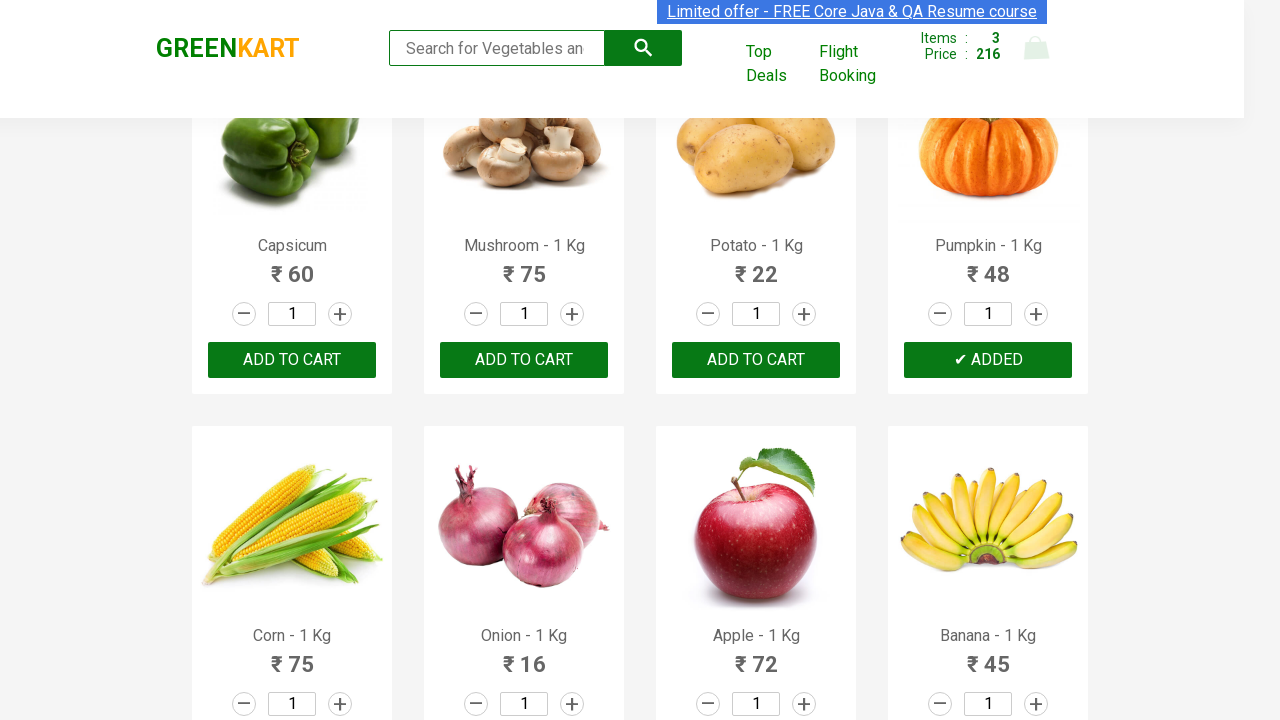

Added Mango to cart at (524, 360) on div.product-action button >> nth=17
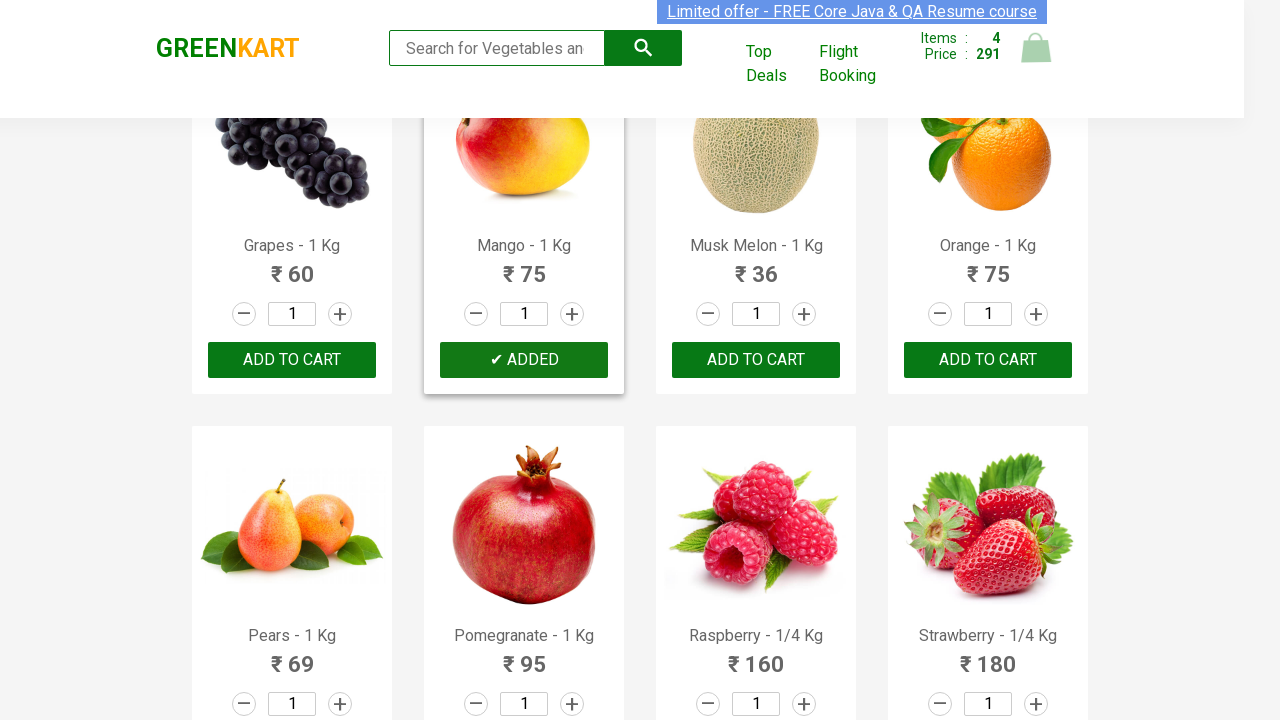

Clicked cart icon to view cart at (1036, 48) on img[alt='Cart']
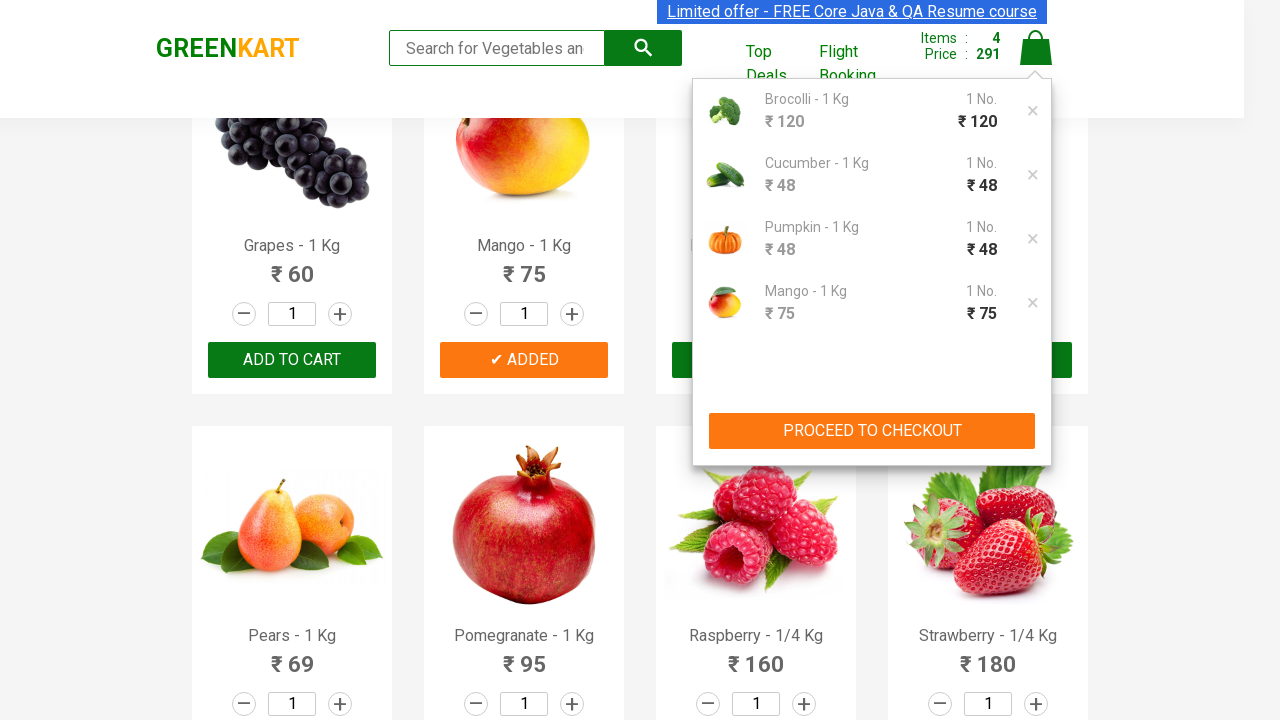

Clicked PROCEED TO CHECKOUT button at (872, 431) on xpath=//button[contains(text(), 'PROCEED TO CHECKOUT')]
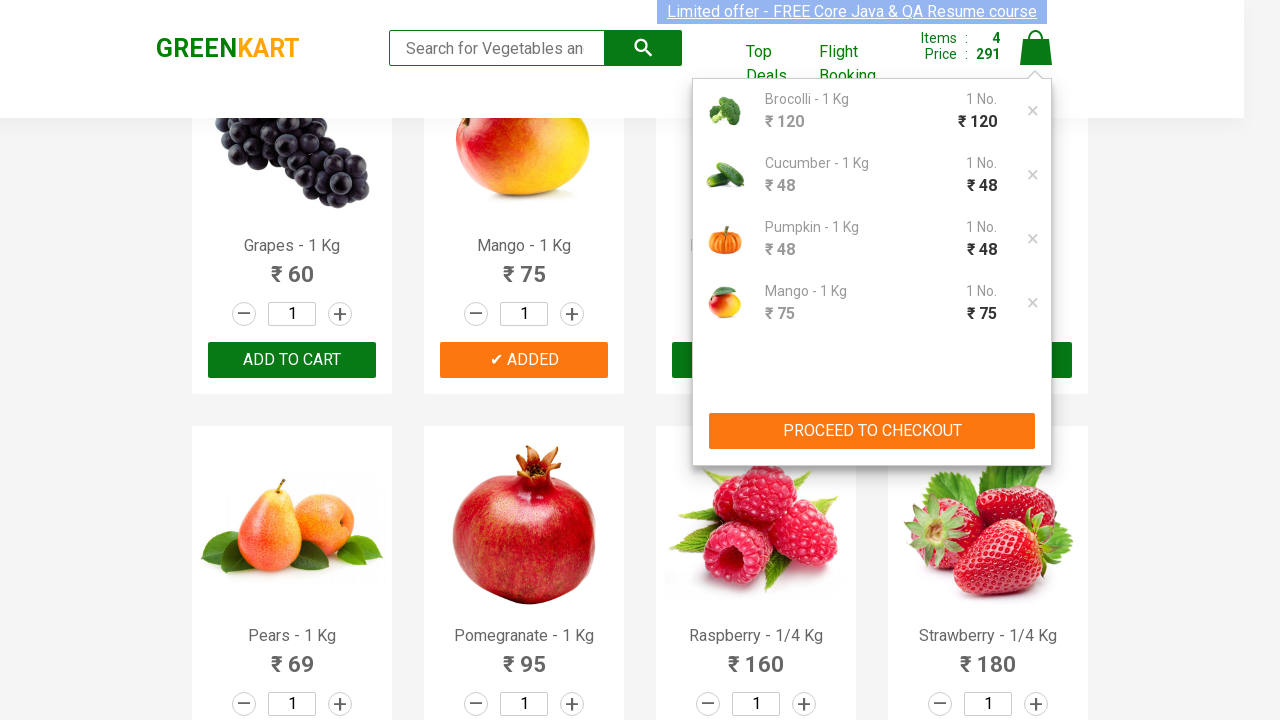

Promo code input field appeared on checkout page
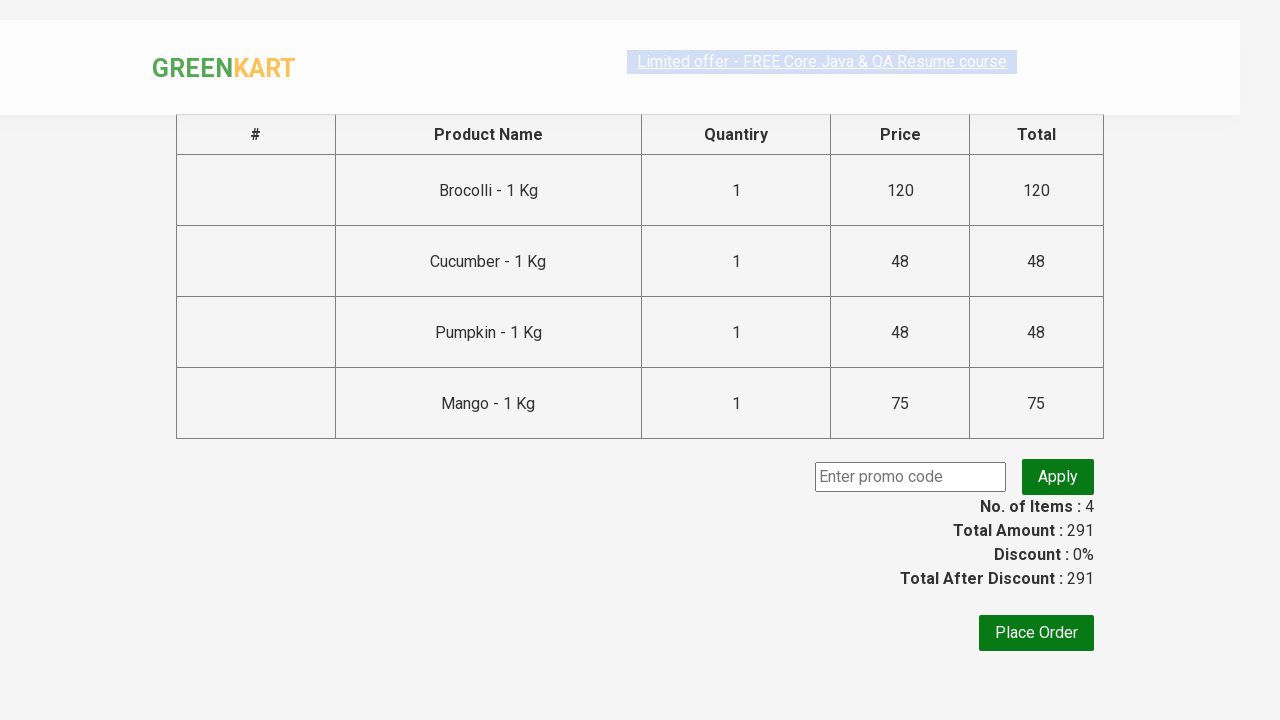

Entered promo code 'rahulshettyacademy' on input.promoCode
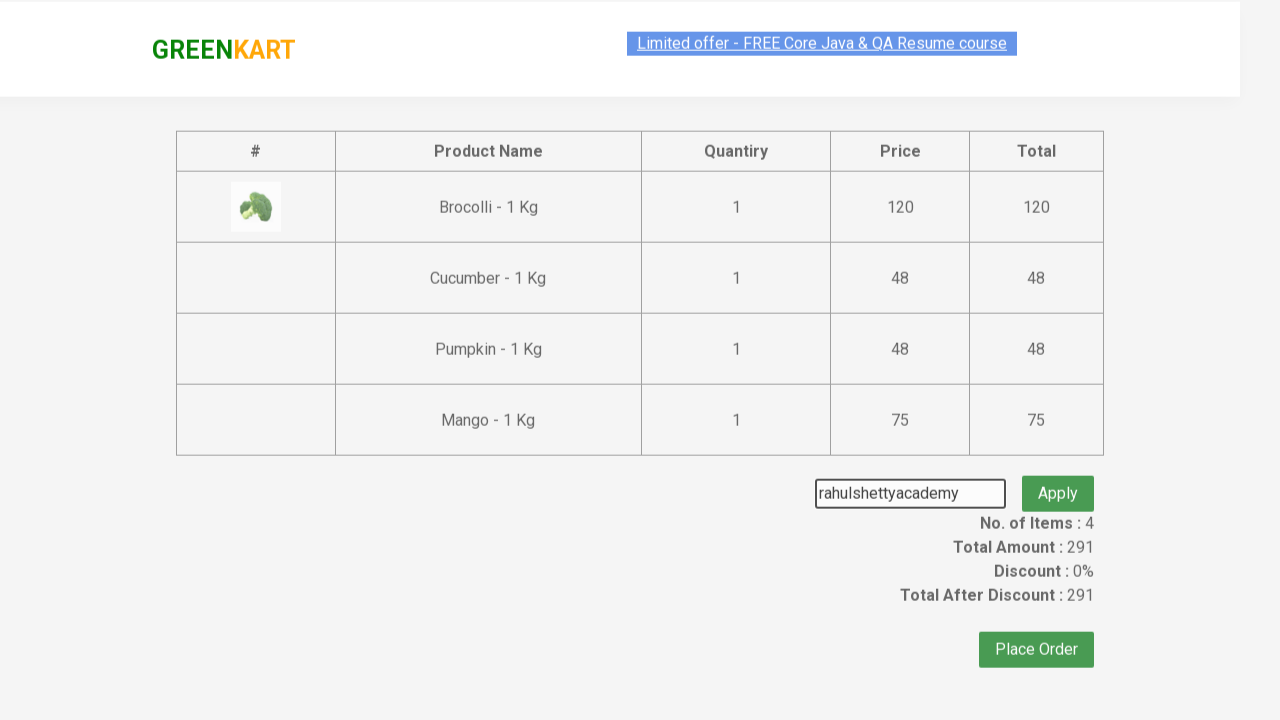

Clicked apply promo code button at (1058, 477) on .promoBtn
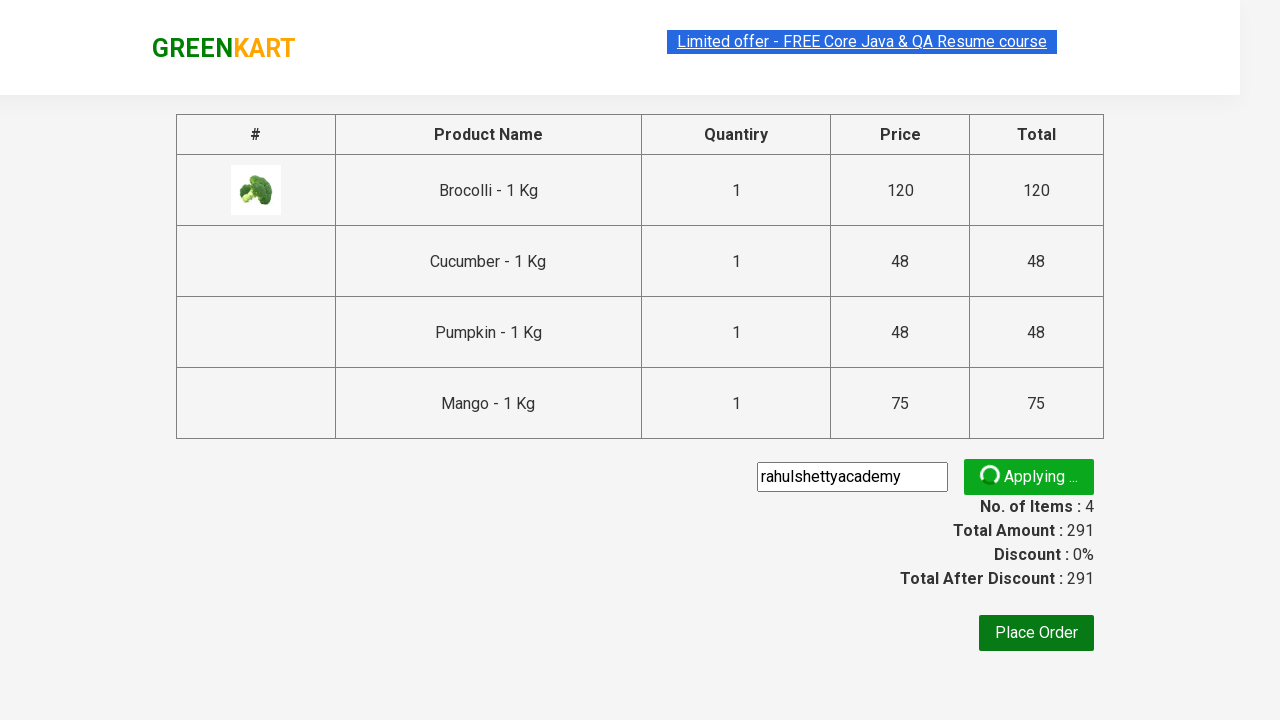

Promo code was successfully applied and confirmation message appeared
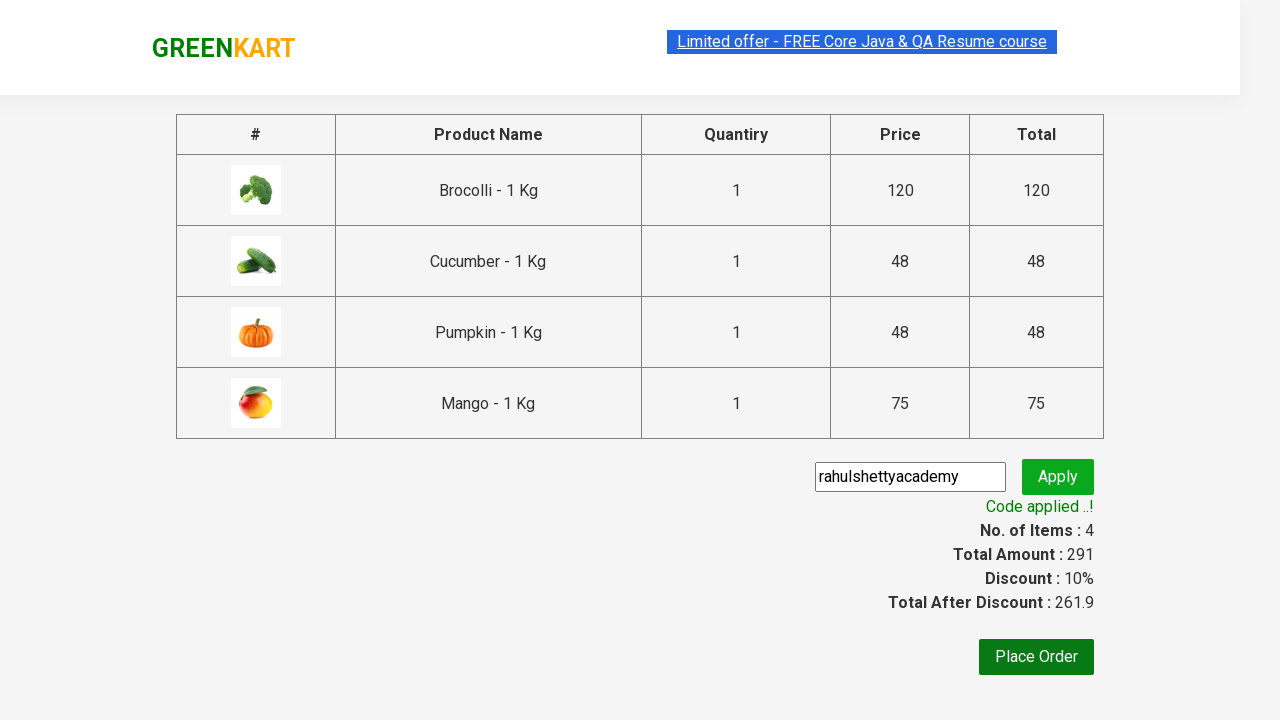

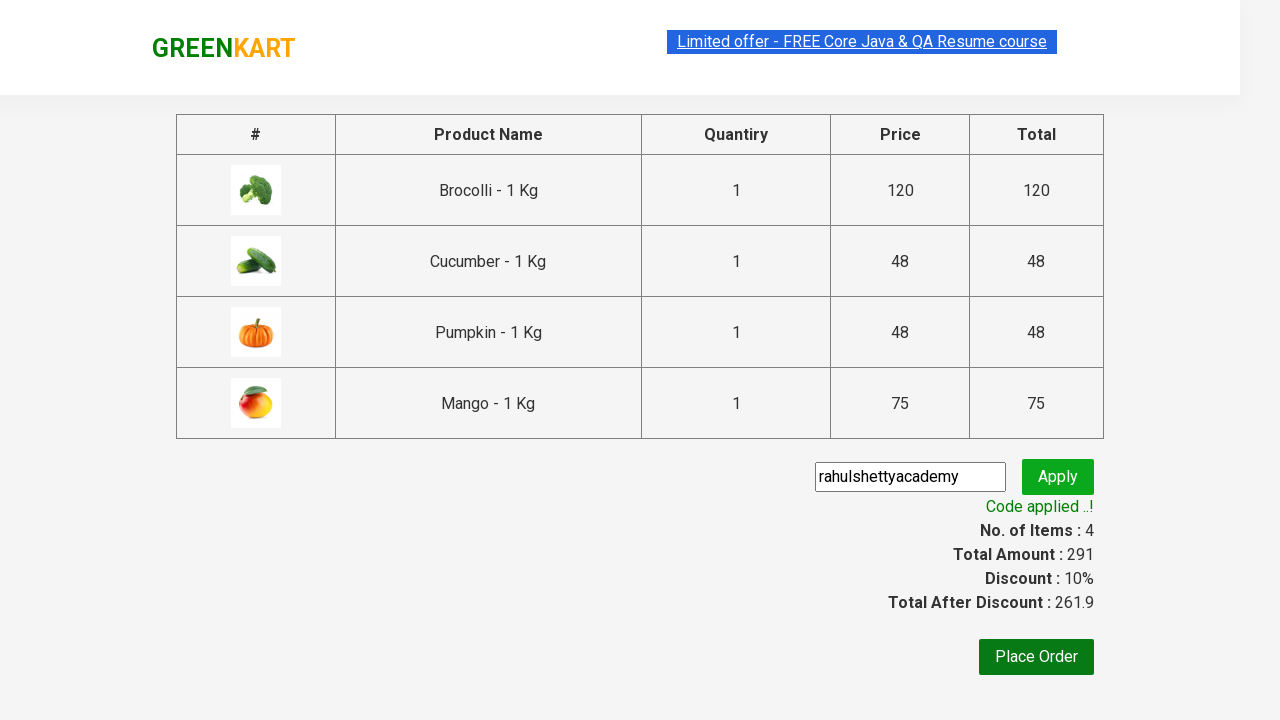